Tests social media links on OrangeHRM demo site by clicking on LinkedIn, Twitter, Facebook, and YouTube links, then switching between windows and closing the Facebook window

Starting URL: https://opensource-demo.orangehrmlive.com/

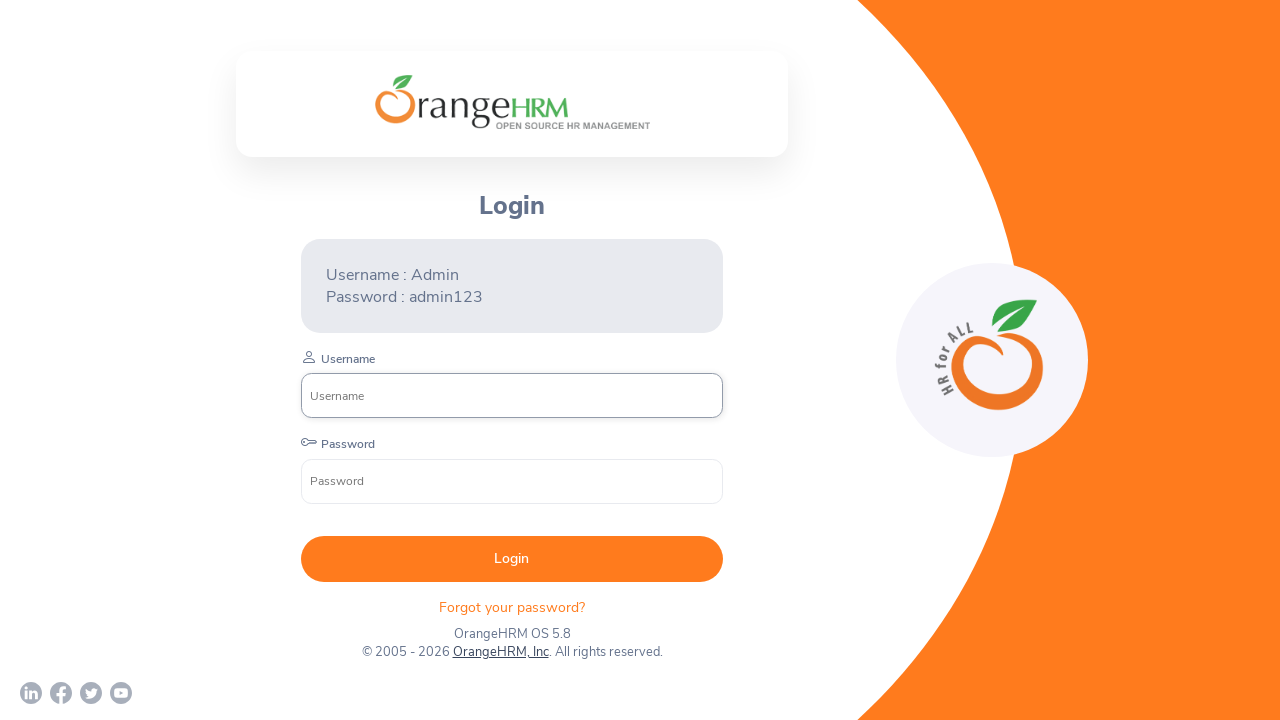

Scrolled LinkedIn link into view
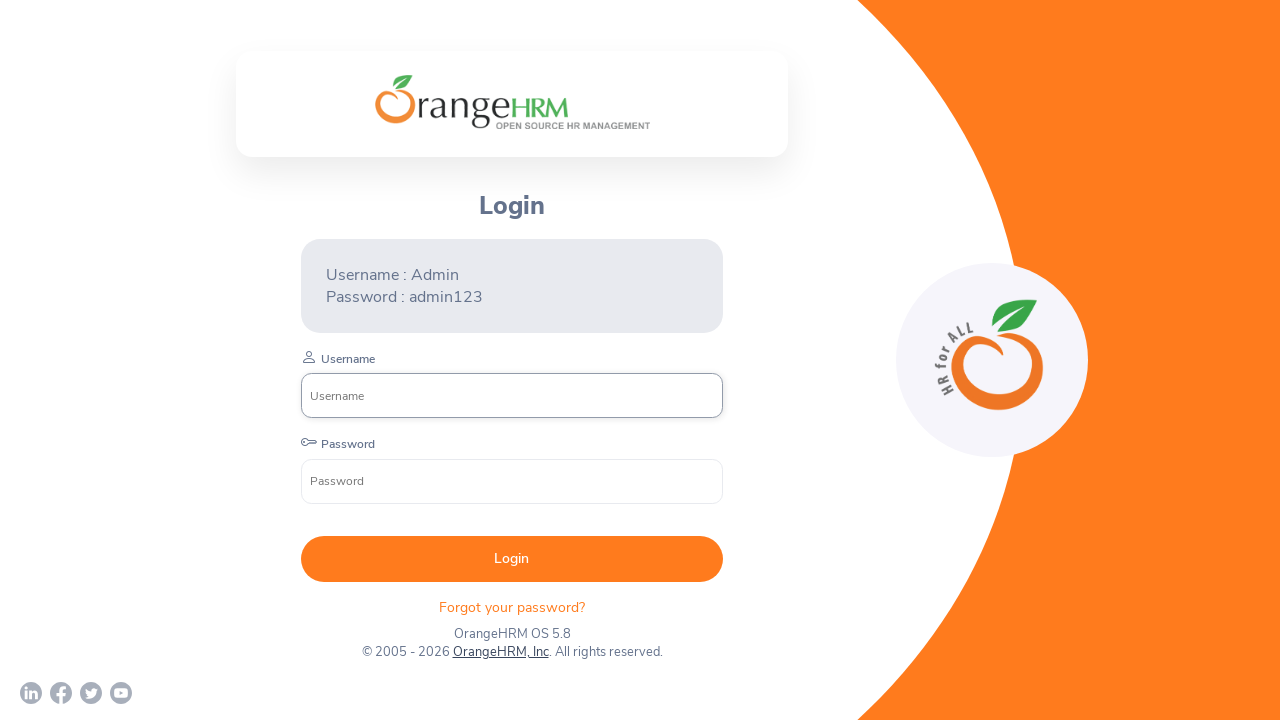

Clicked LinkedIn social media link at (31, 693) on xpath=//div[contains(@class,'login-footer-sm')]/a[contains(@href,'linkedin')] >>
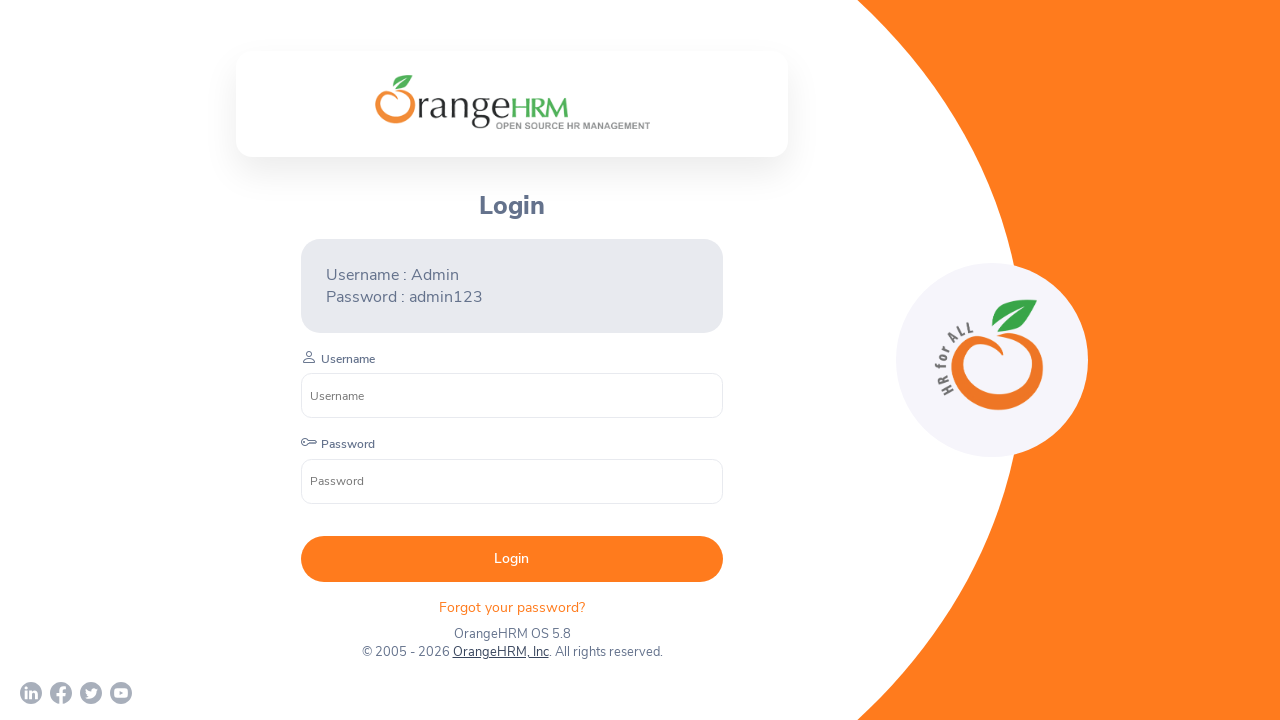

Scrolled Twitter link into view
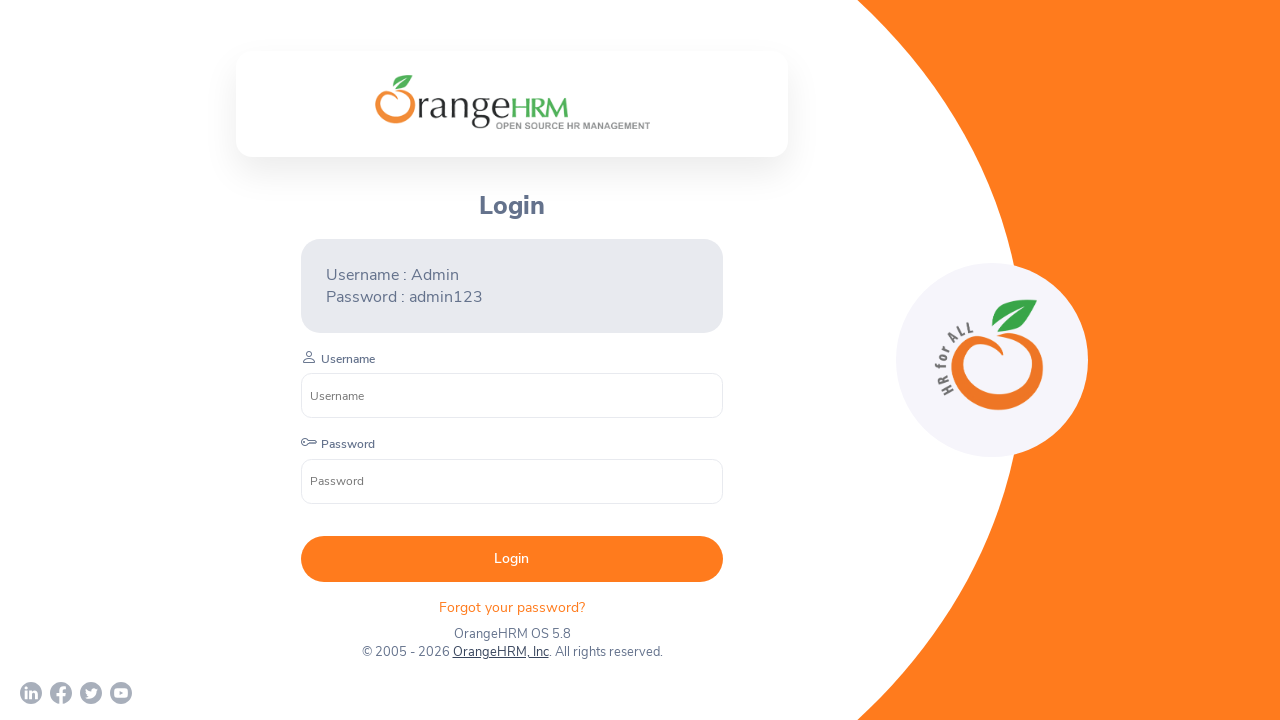

Clicked Twitter social media link at (91, 693) on xpath=//div[contains(@class,'login-footer-sm')]/a[contains(@href,'twitter')] >> 
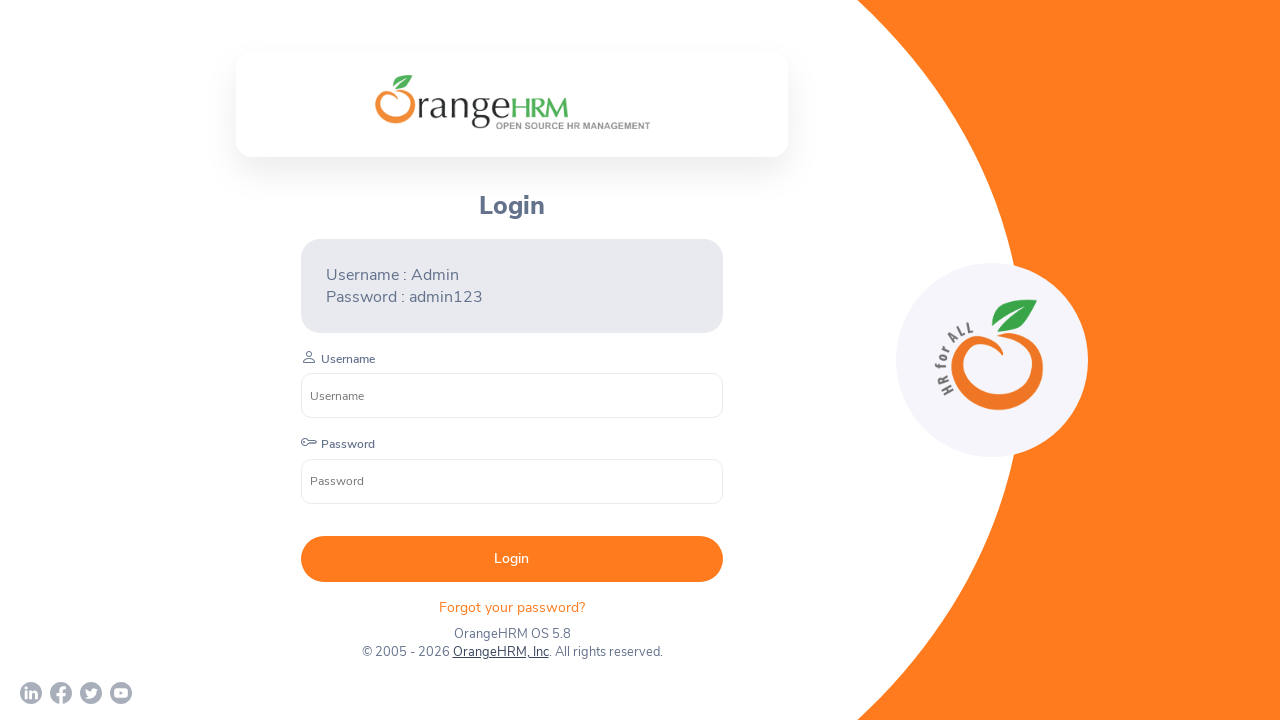

Scrolled Facebook link into view
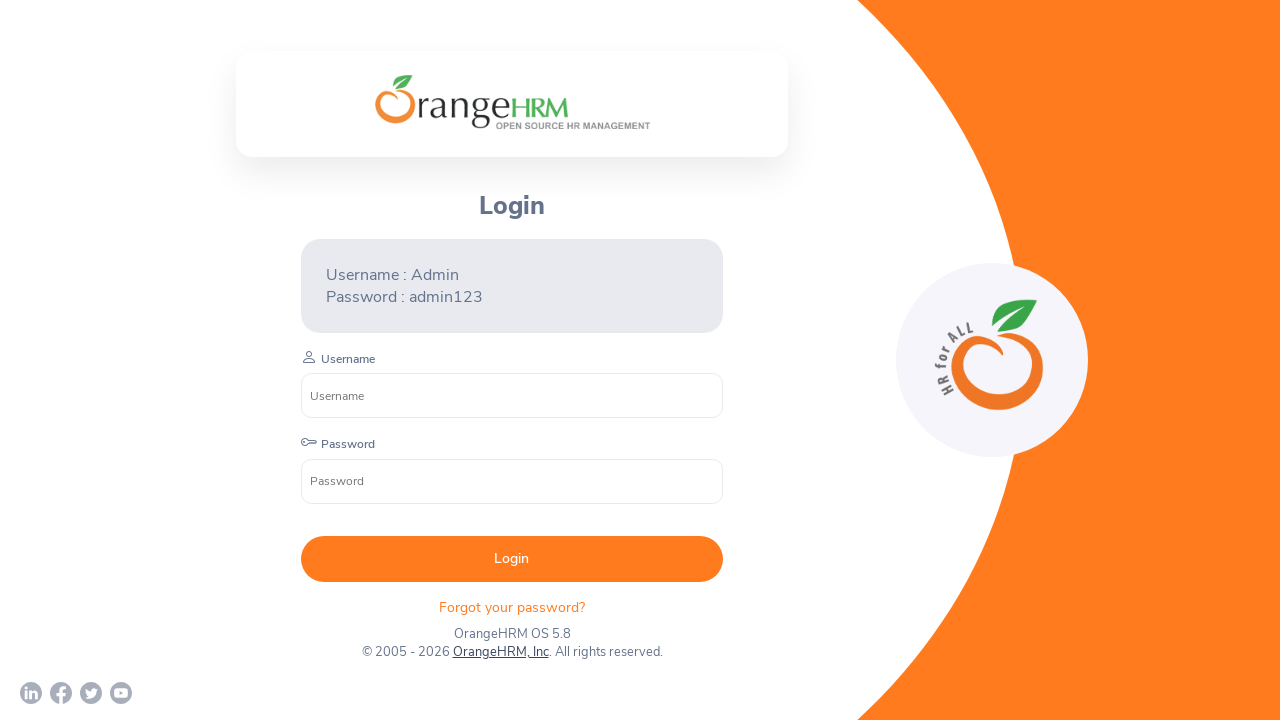

Clicked Facebook social media link at (61, 693) on xpath=//div[contains(@class,'login-footer-sm')]/a[contains(@href,'facebook')] >>
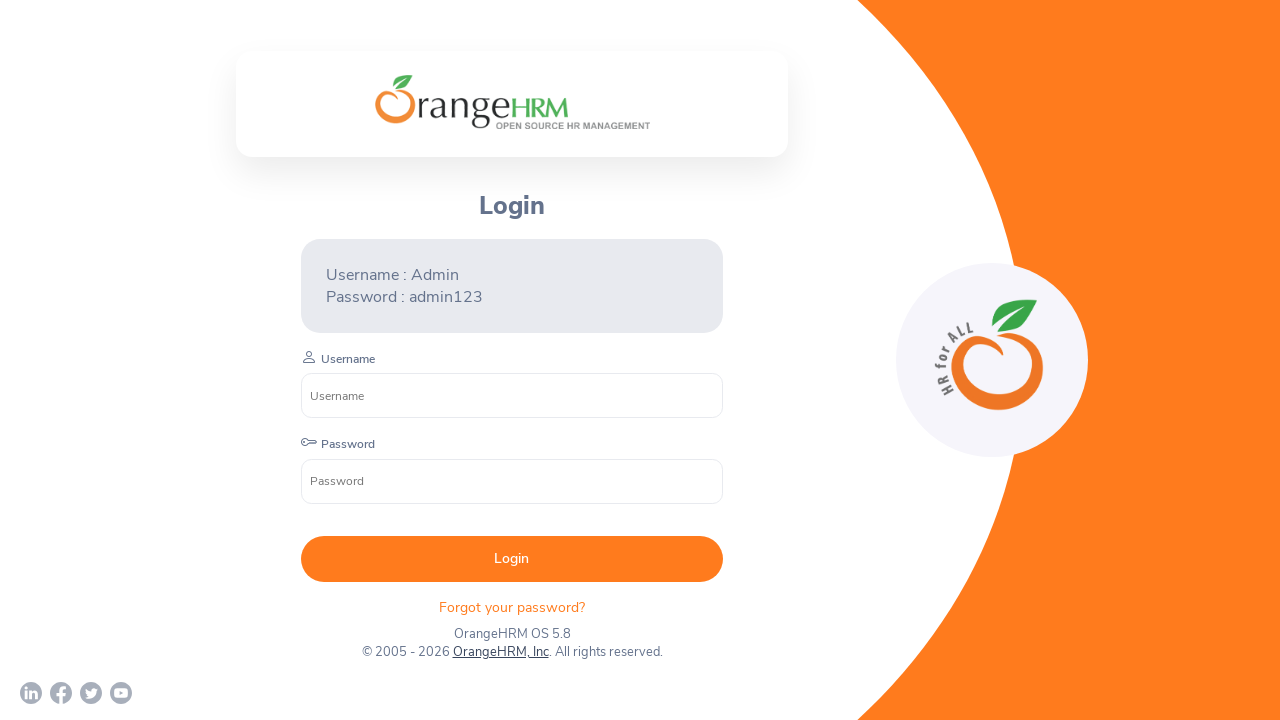

Scrolled YouTube link into view
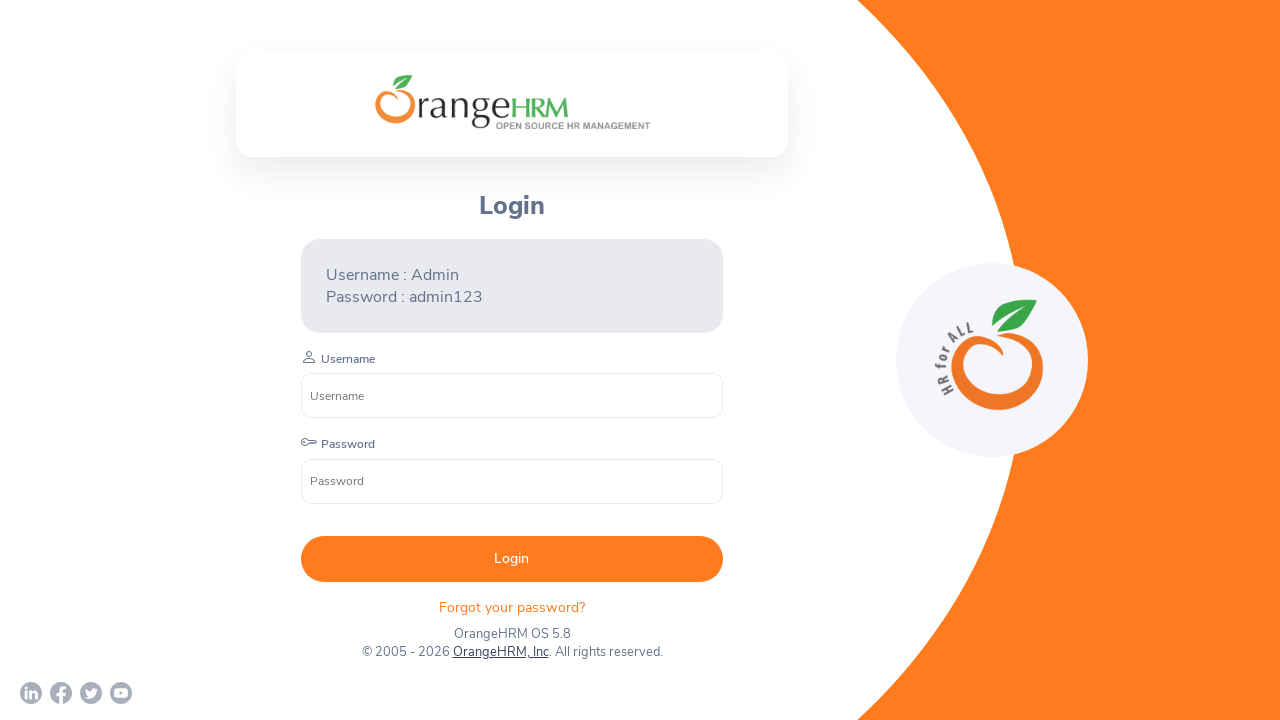

Clicked YouTube social media link at (121, 693) on xpath=//div[contains(@class,'login-footer-sm')]/a[contains(@href,'youtube')] >> 
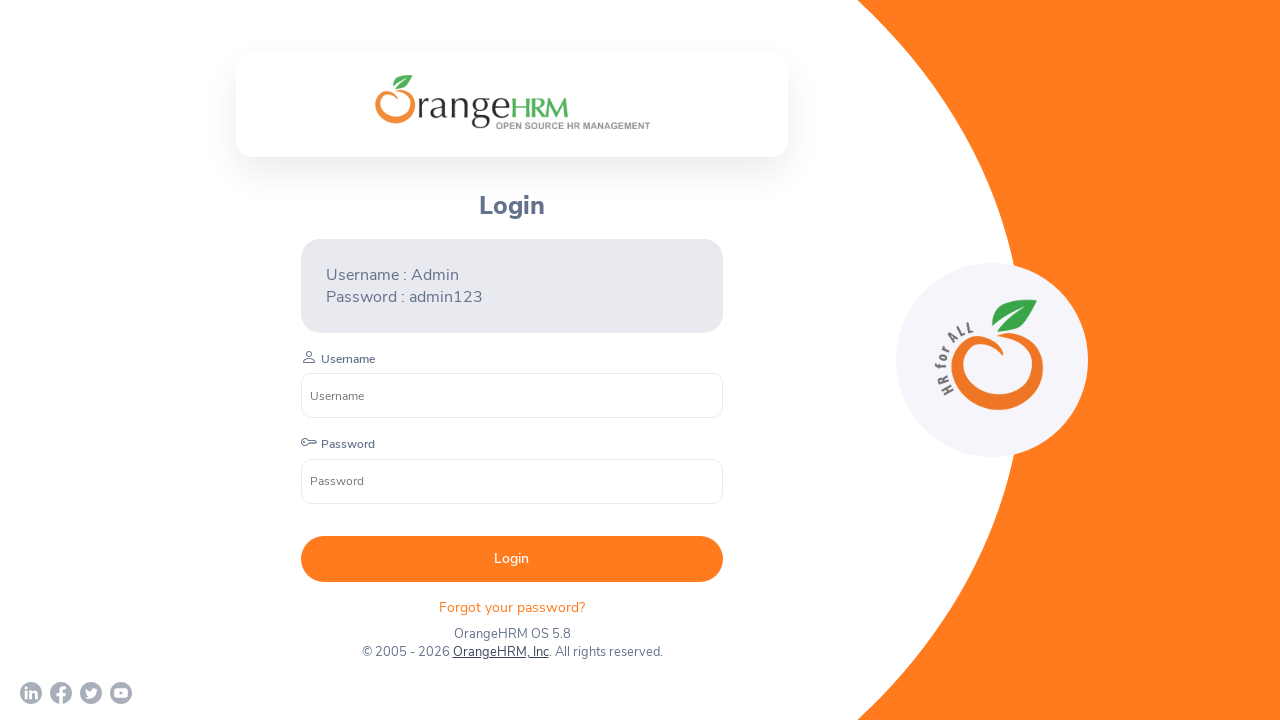

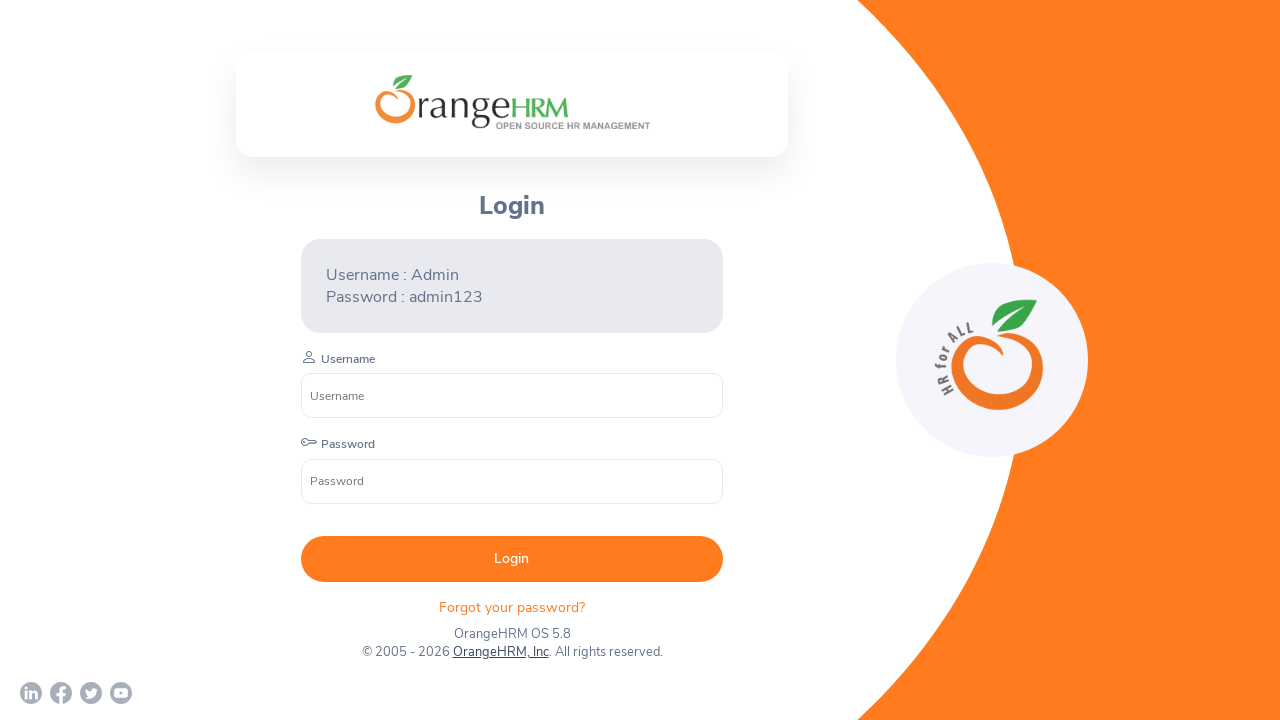